Navigates to the nopCommerce demo site and retrieves the page title

Starting URL: http://demo.nopcommerce.com/

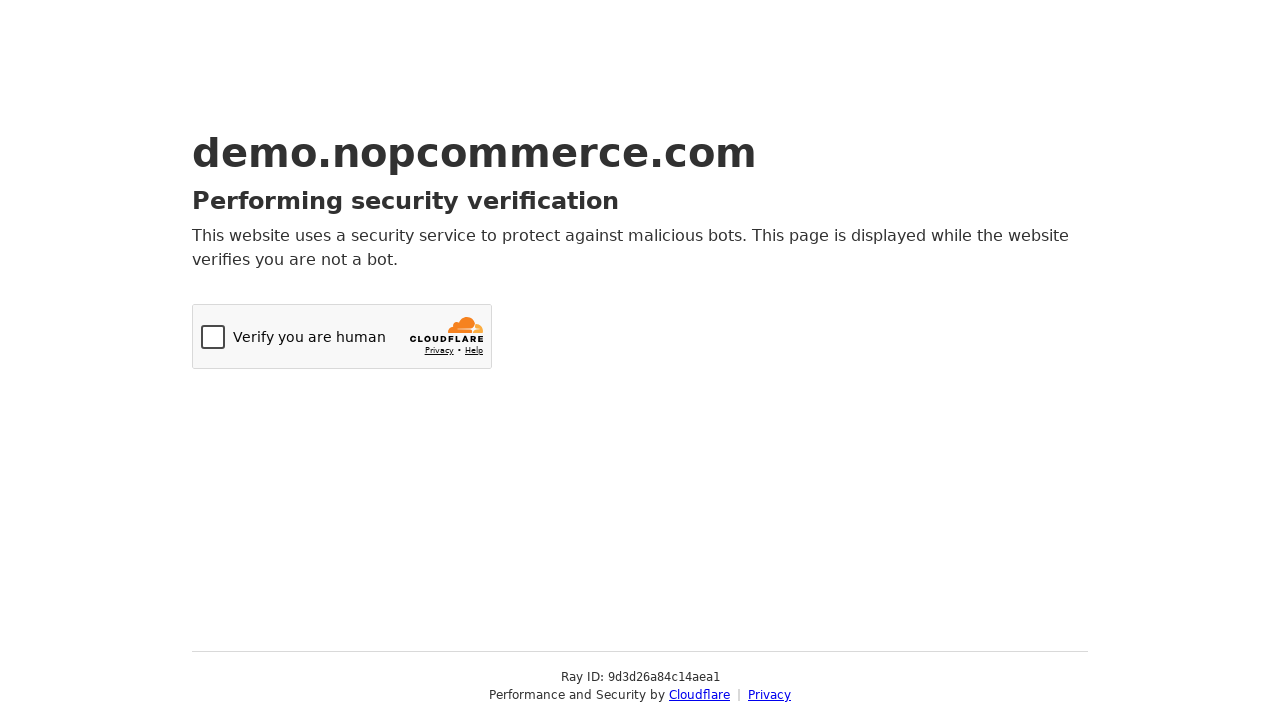

Navigated to nopCommerce demo site at http://demo.nopcommerce.com/
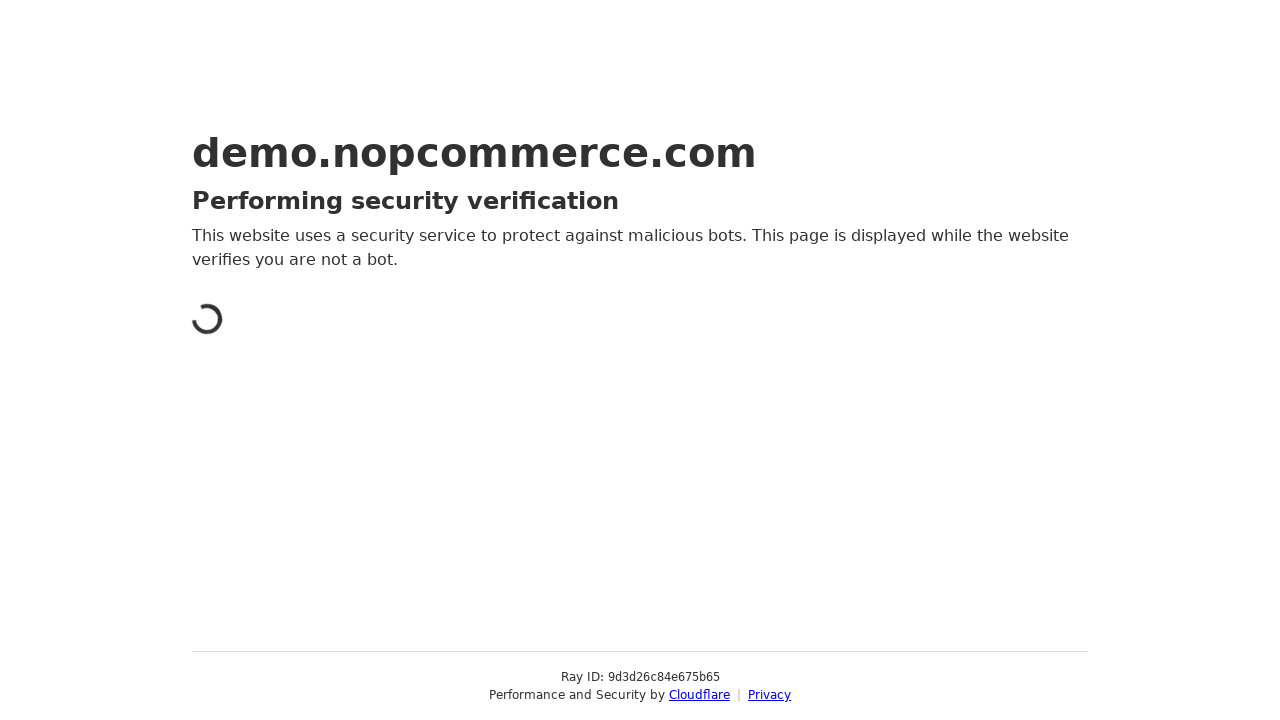

Retrieved page title: Just a moment...
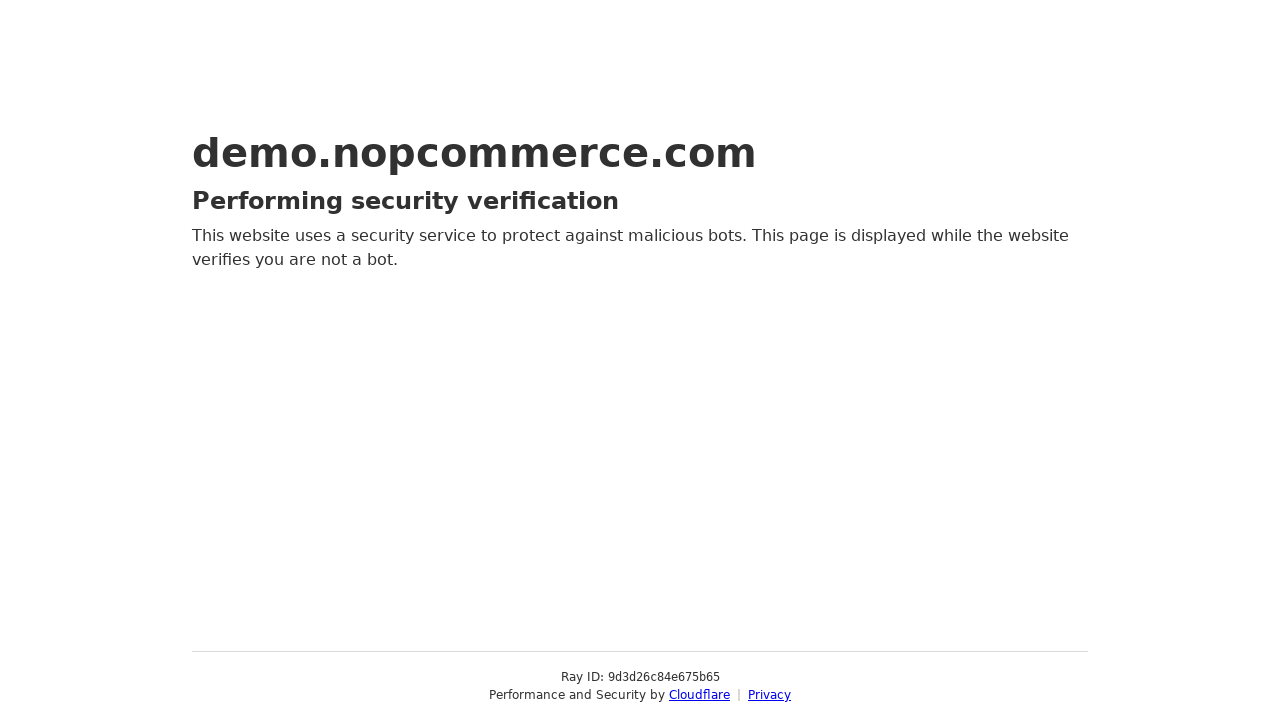

Printed page title to console
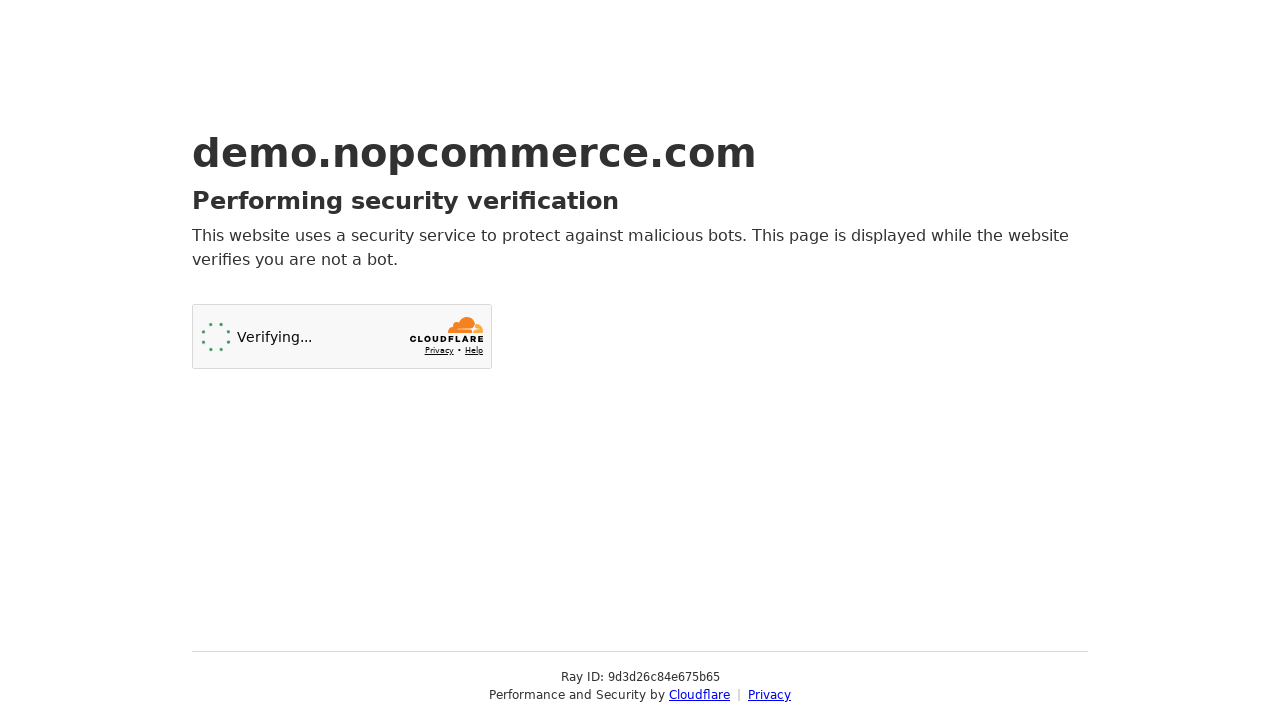

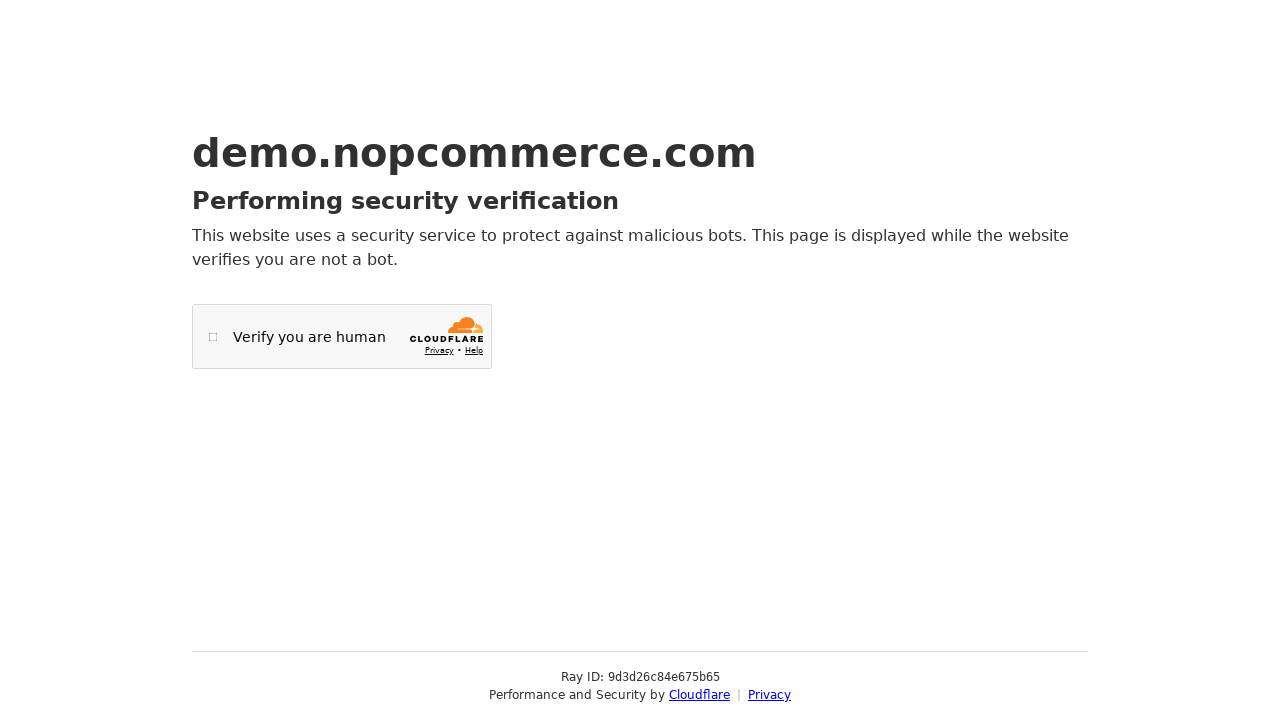